Tests the Hyperliquid leaderboard page by waiting for the table to load, clicking on trader rows to view their details, and navigating back to the leaderboard.

Starting URL: https://app.hyperliquid.xyz/leaderboard

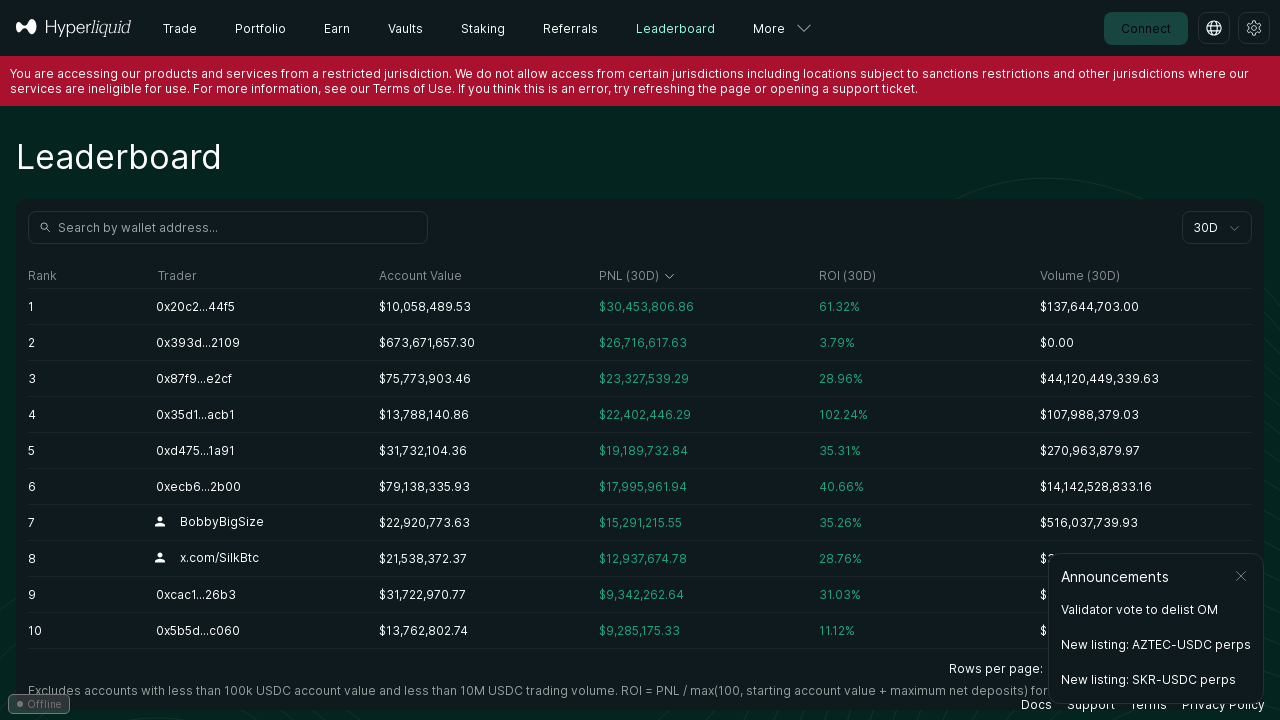

Waited for leaderboard table to load
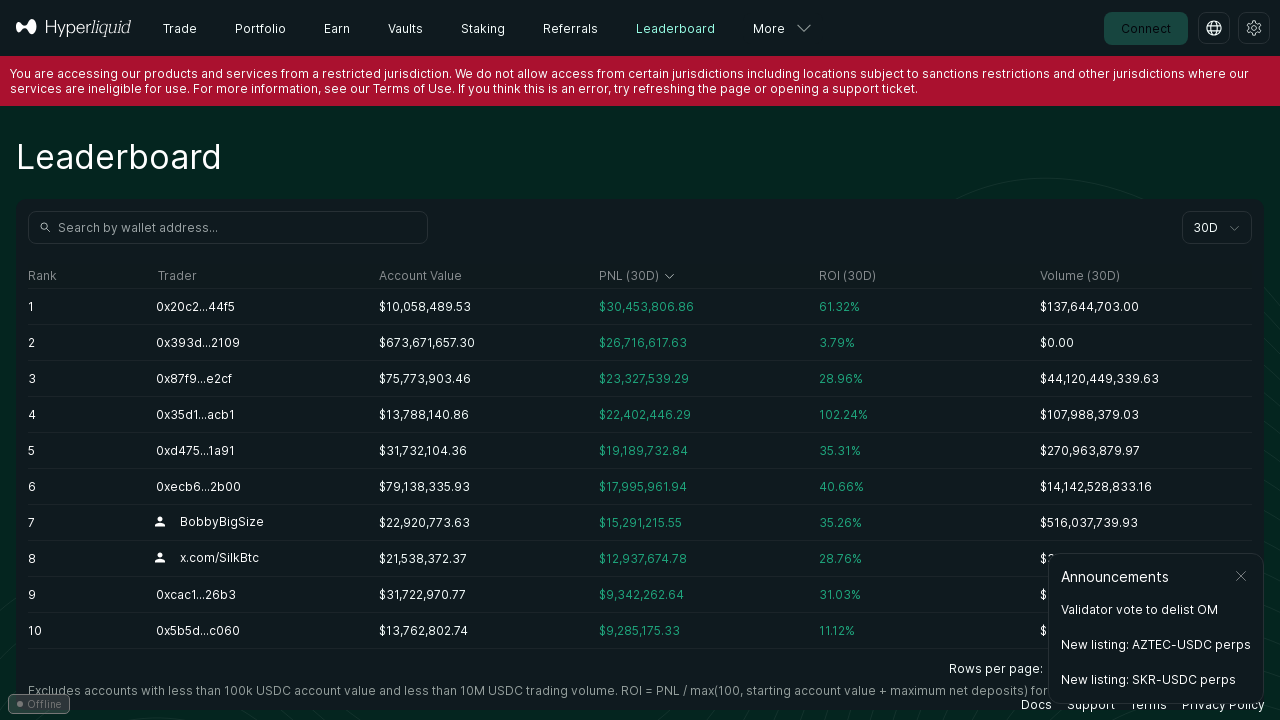

Waited 2 seconds for table data to populate
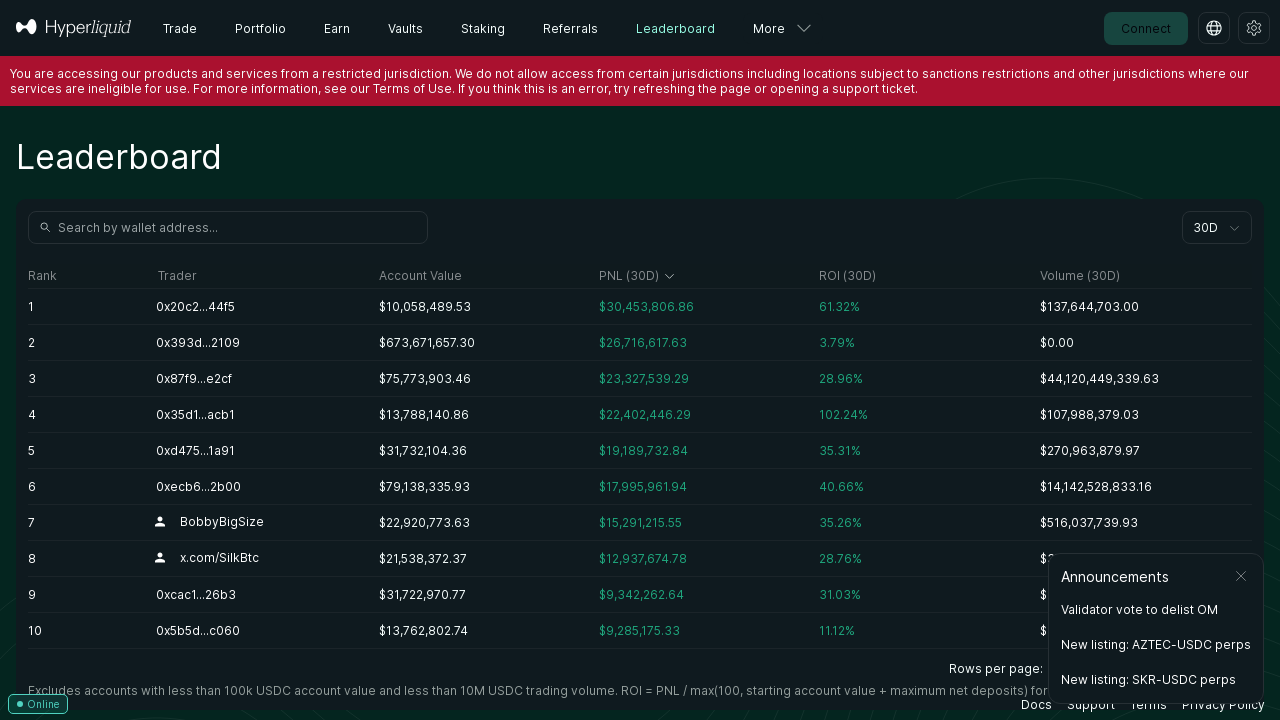

Located table body rows
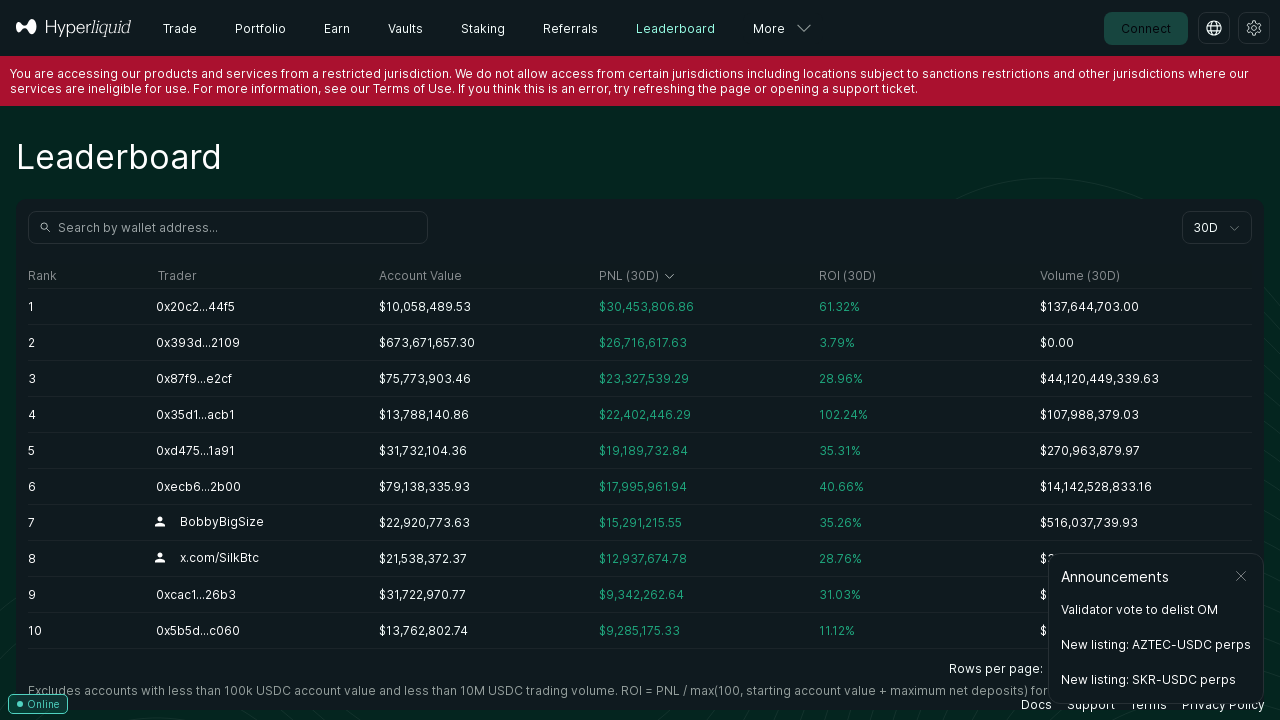

Retrieved fresh reference to table rows (iteration 1)
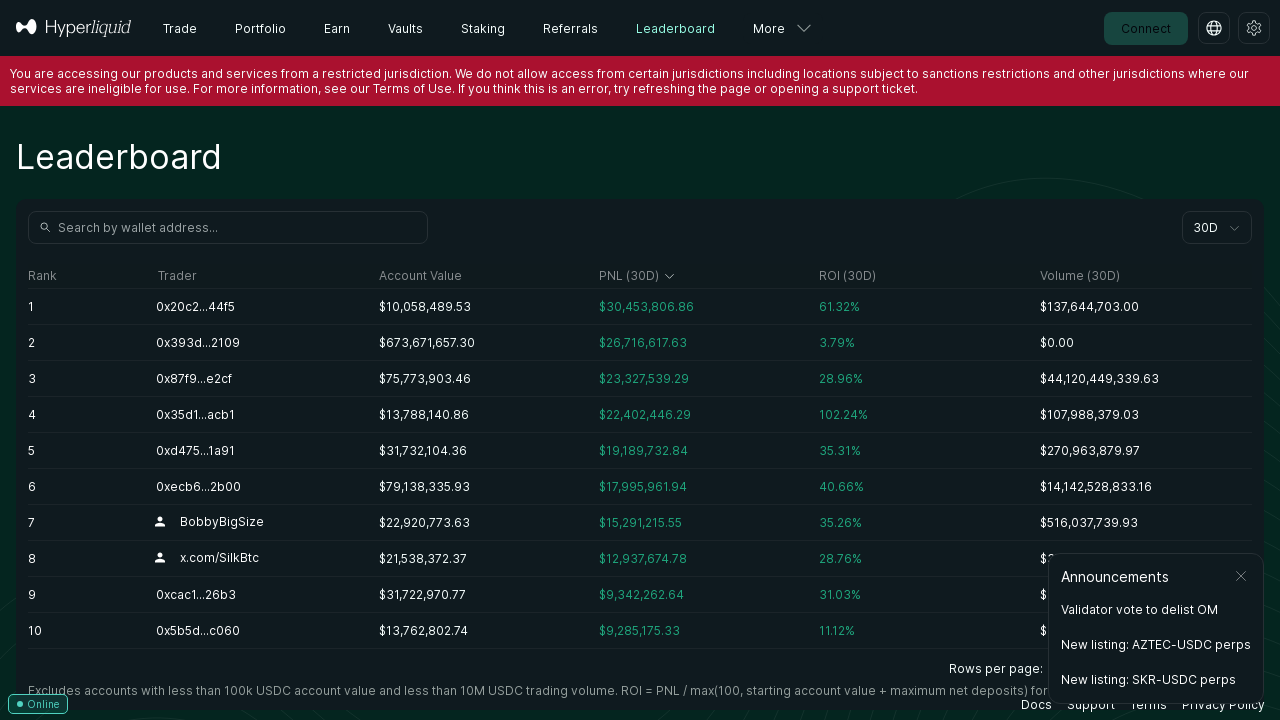

Counted 10 rows in leaderboard table
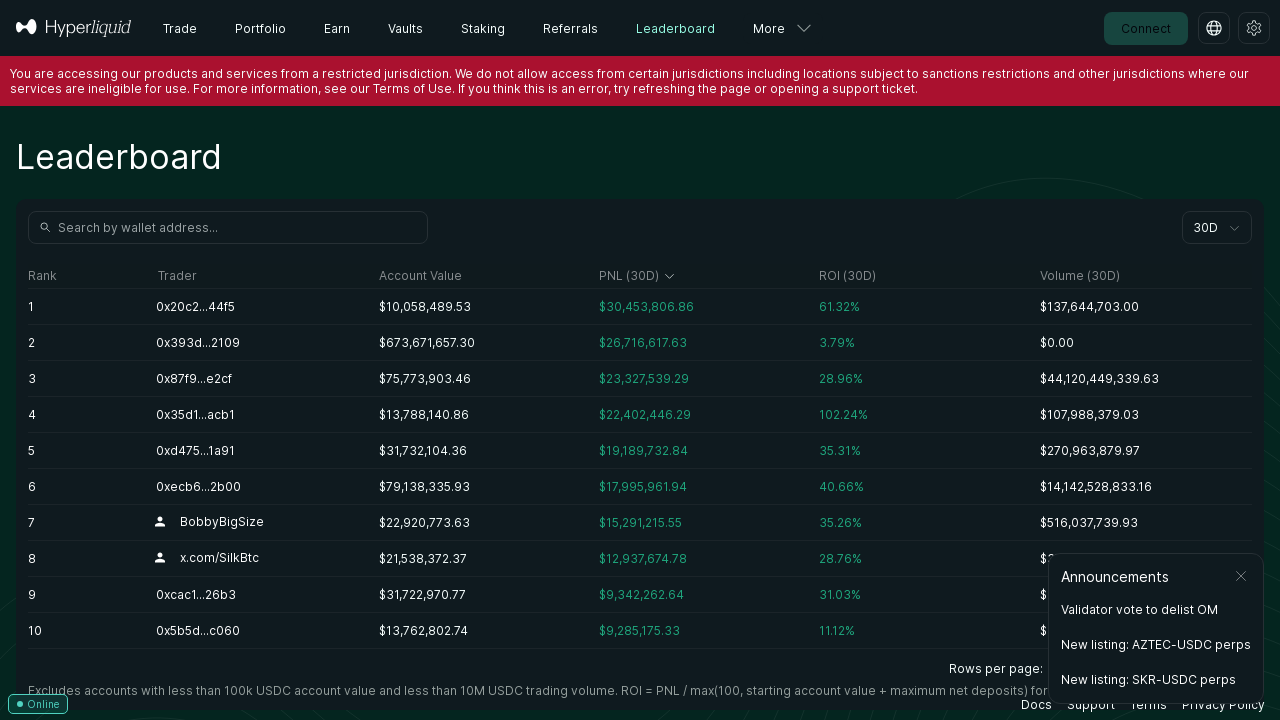

Located trader cell in row 1
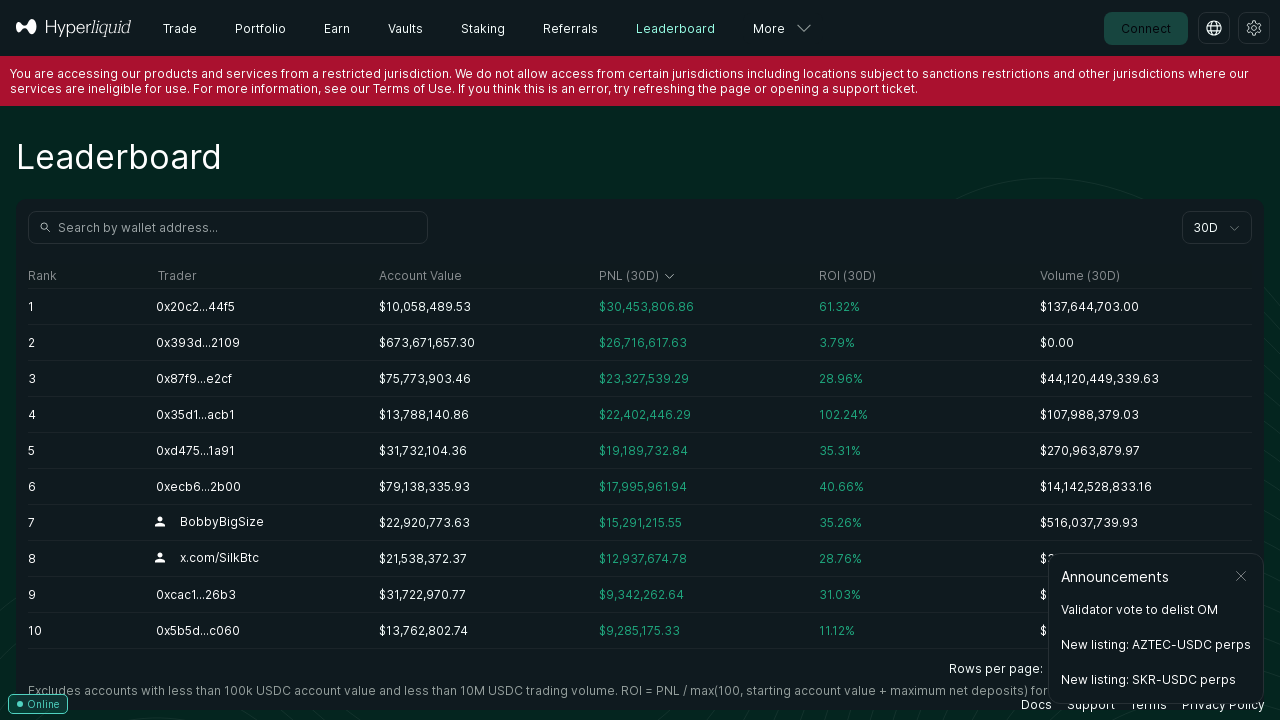

Clicked on trader row 1 to view details at (261, 306) on tbody tr >> nth=0 >> td >> nth=1
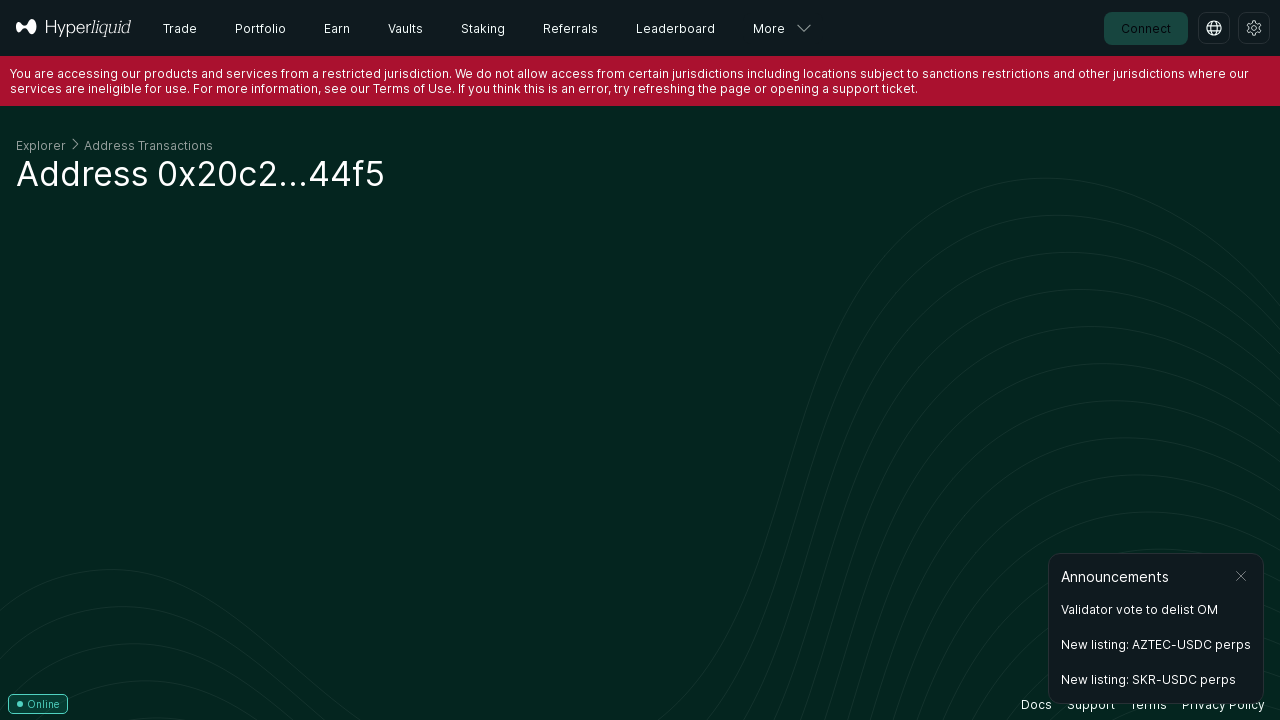

Waited 2 seconds for trader detail page to load
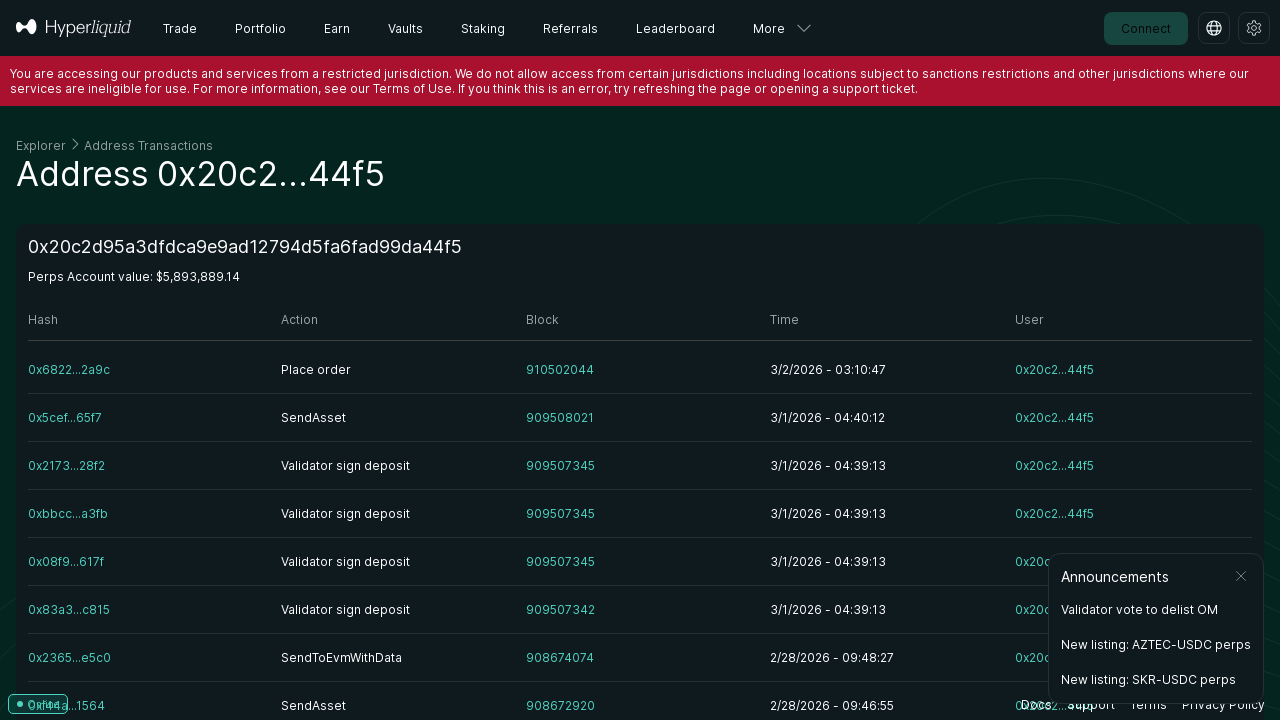

Navigated back to leaderboard
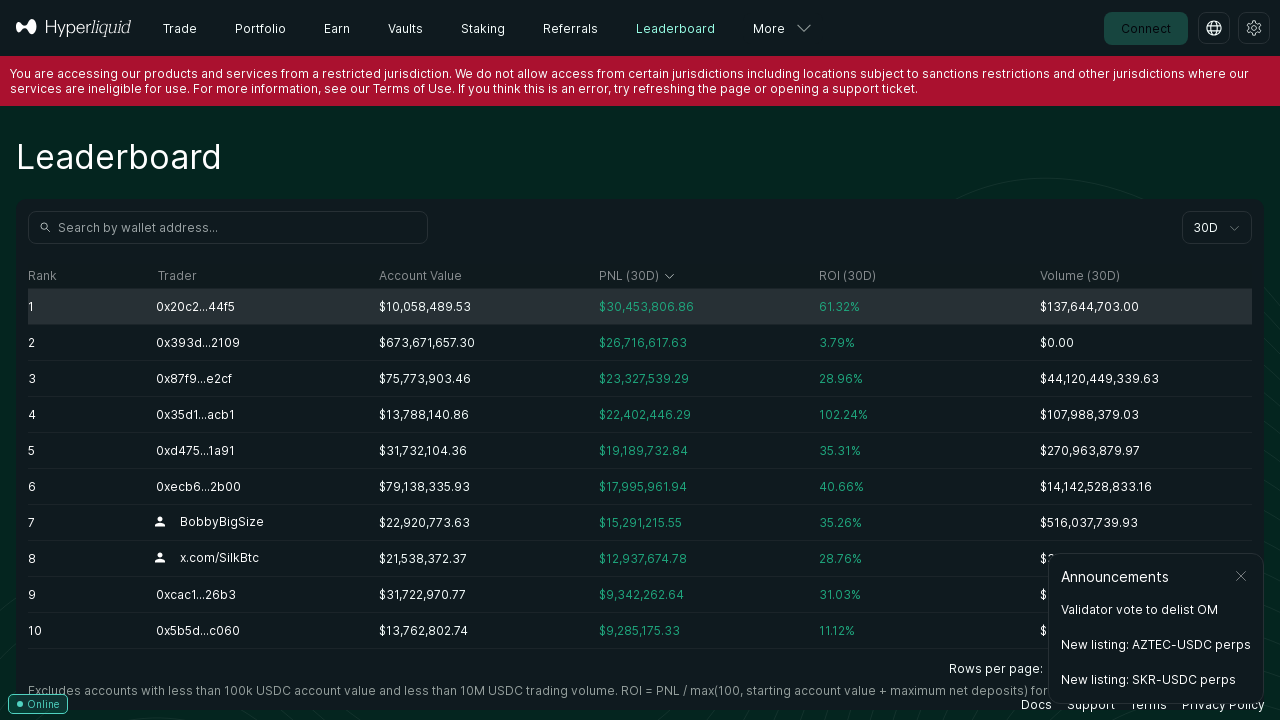

Waited 2 seconds after navigating back
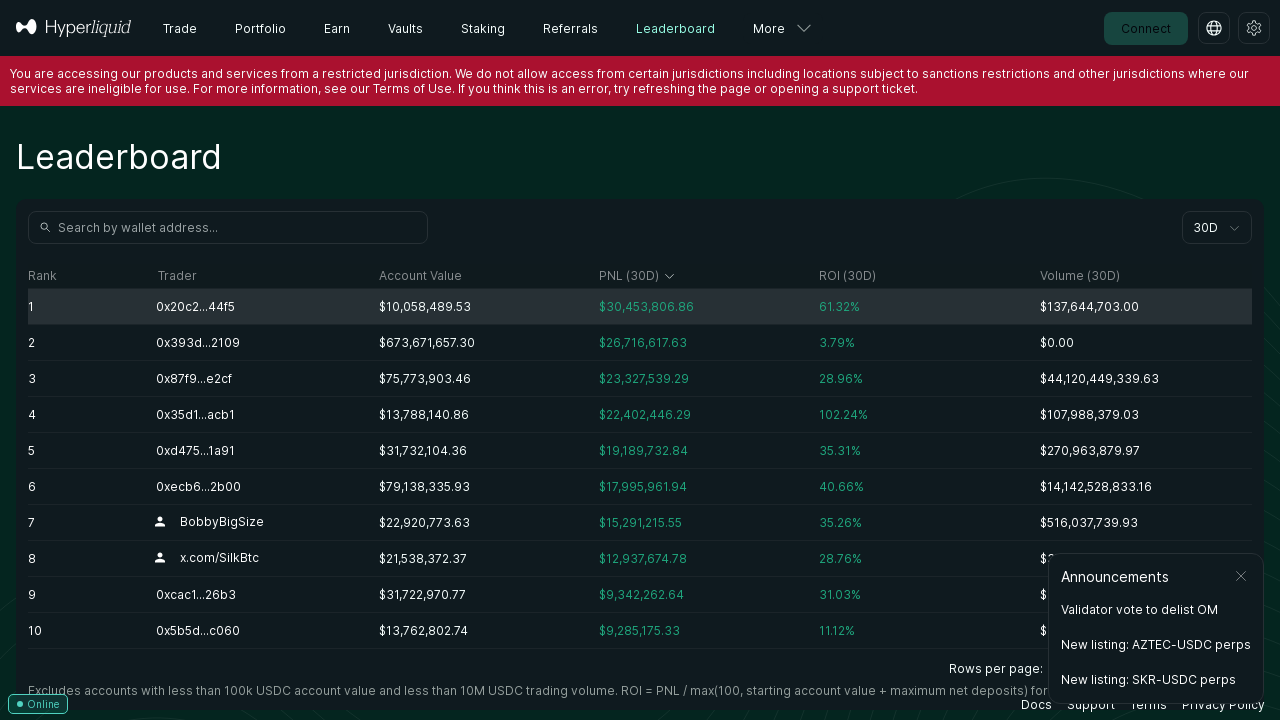

Waited for leaderboard table to reload
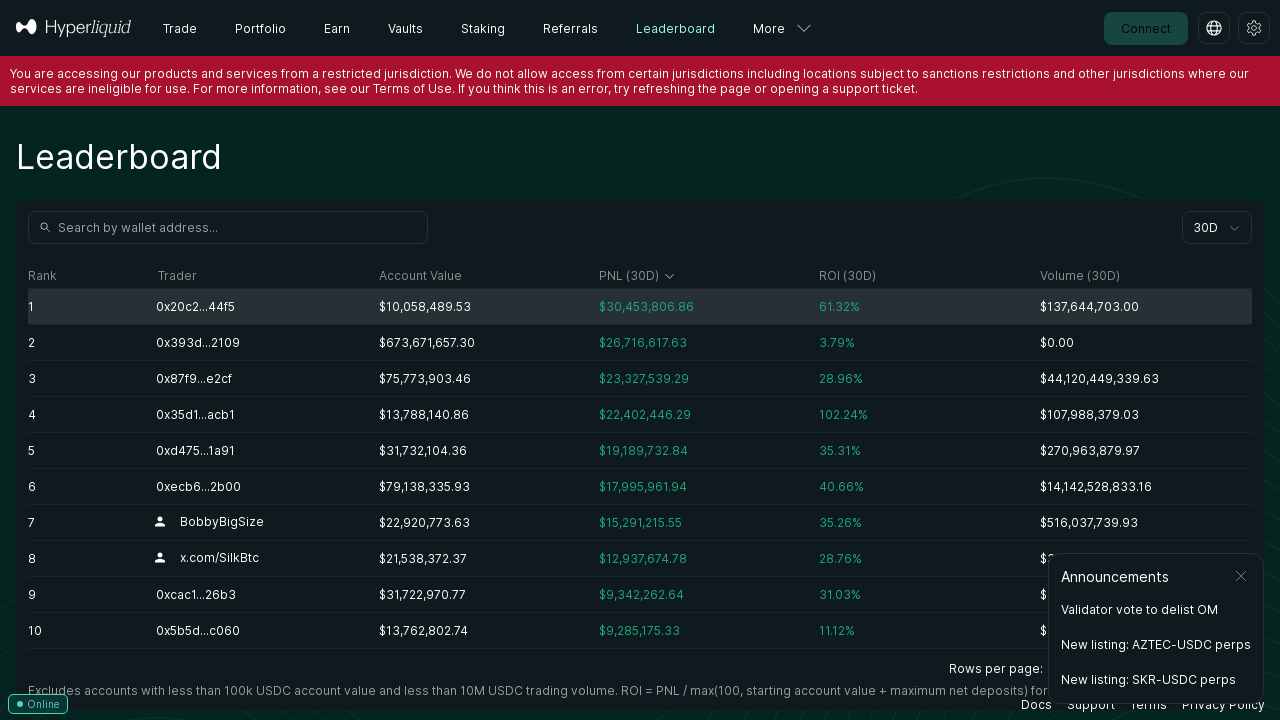

Retrieved fresh reference to table rows (iteration 2)
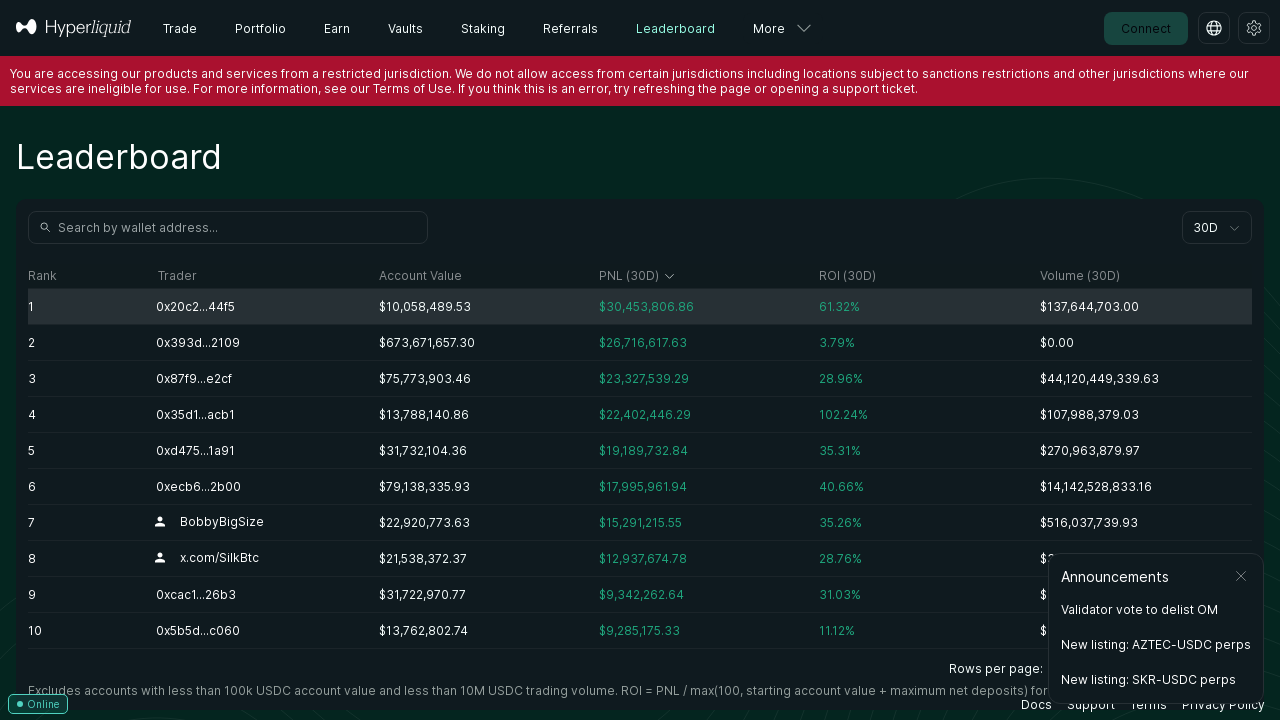

Counted 10 rows in leaderboard table
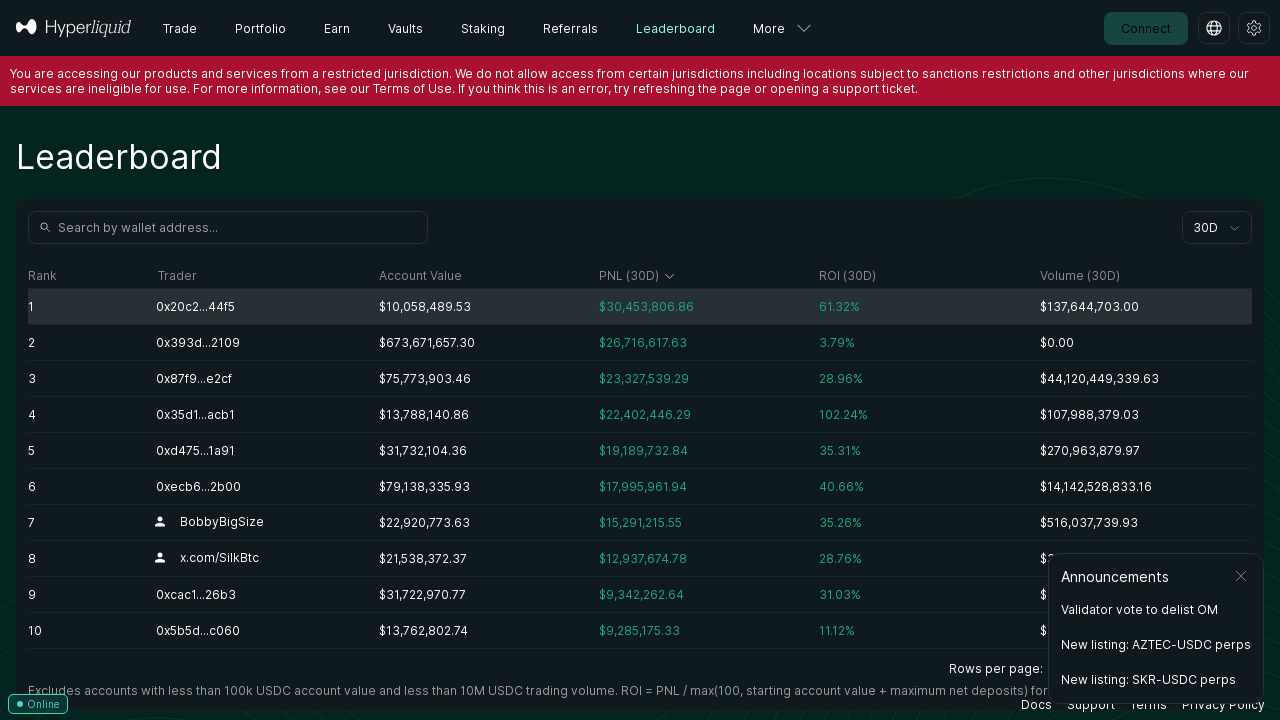

Located trader cell in row 2
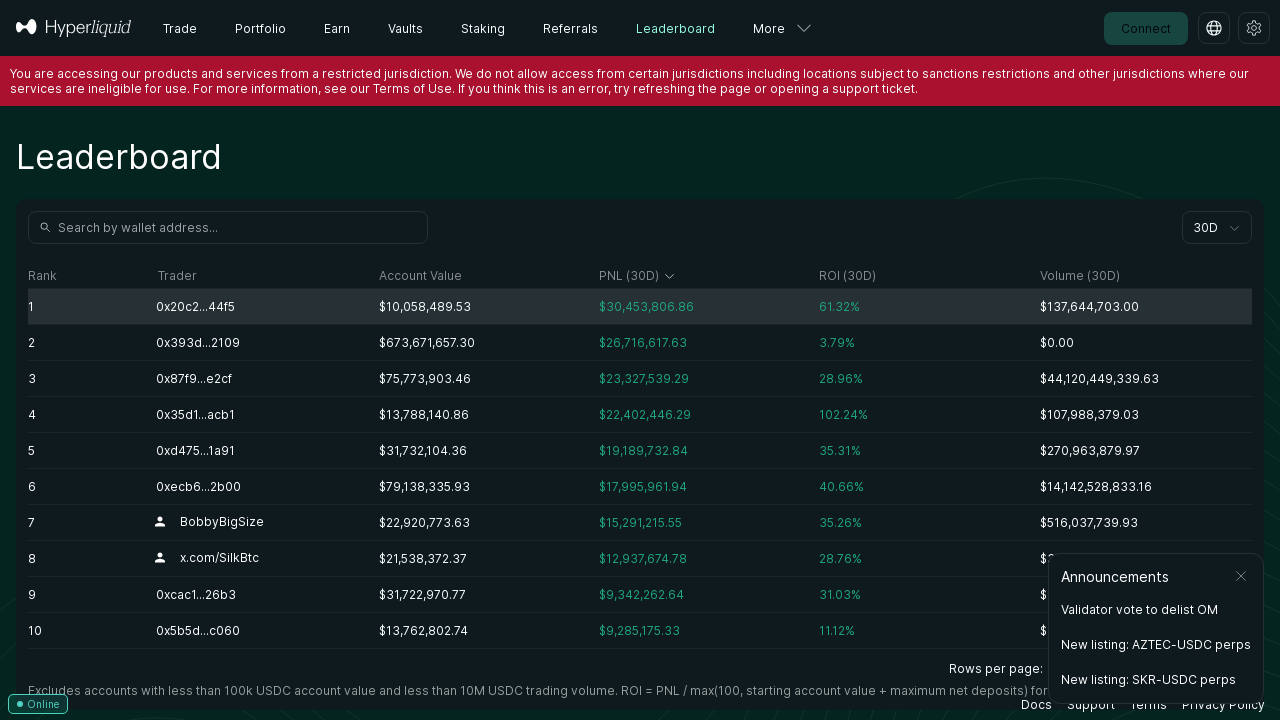

Clicked on trader row 2 to view details at (261, 342) on tbody tr >> nth=1 >> td >> nth=1
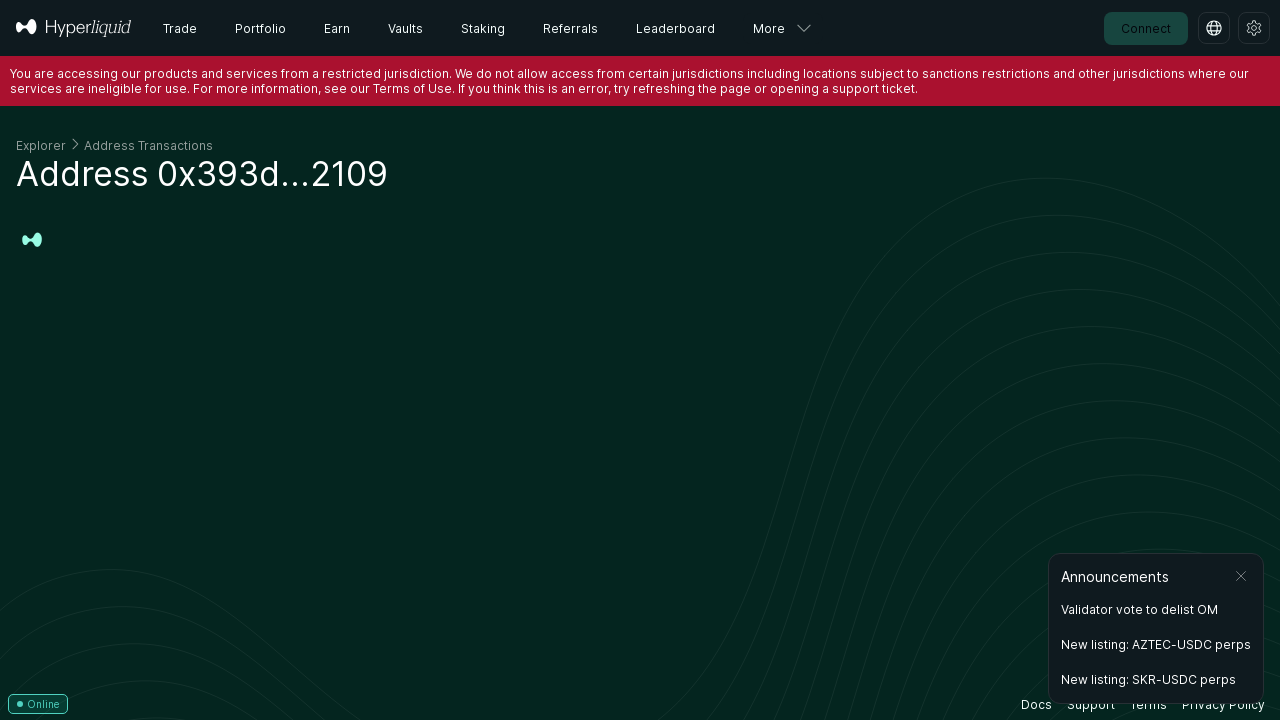

Waited 2 seconds for trader detail page to load
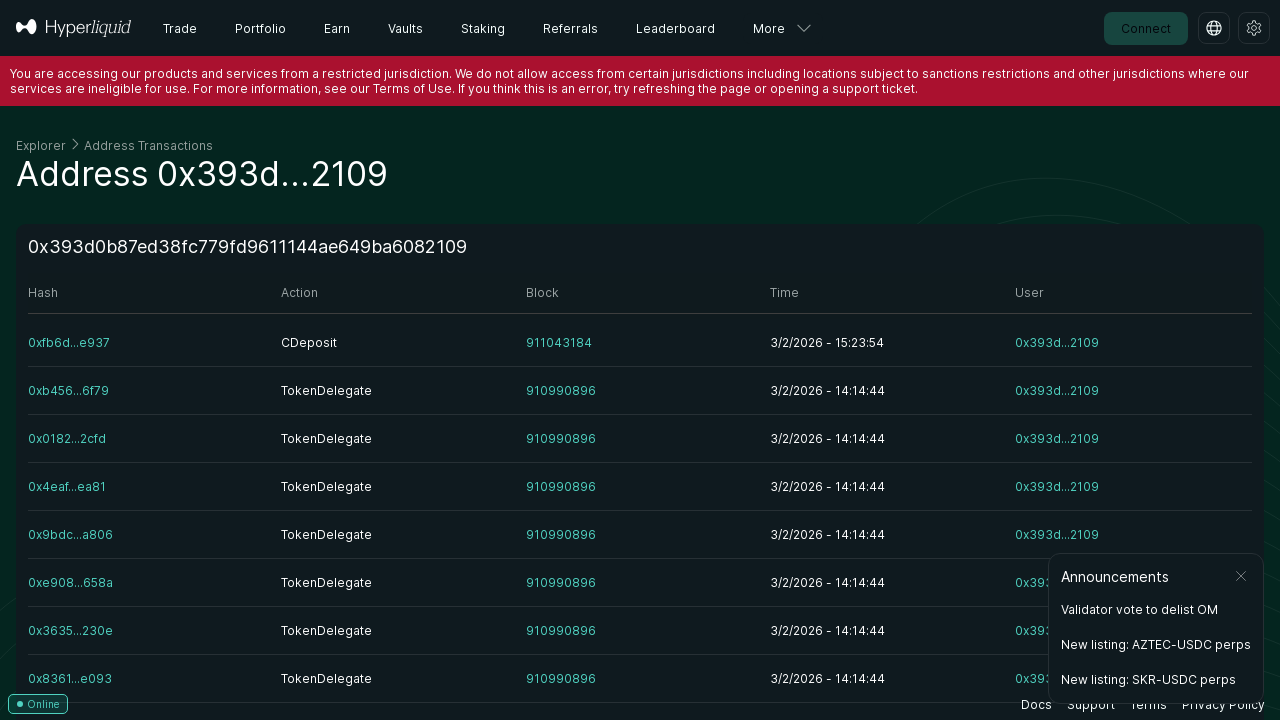

Navigated back to leaderboard
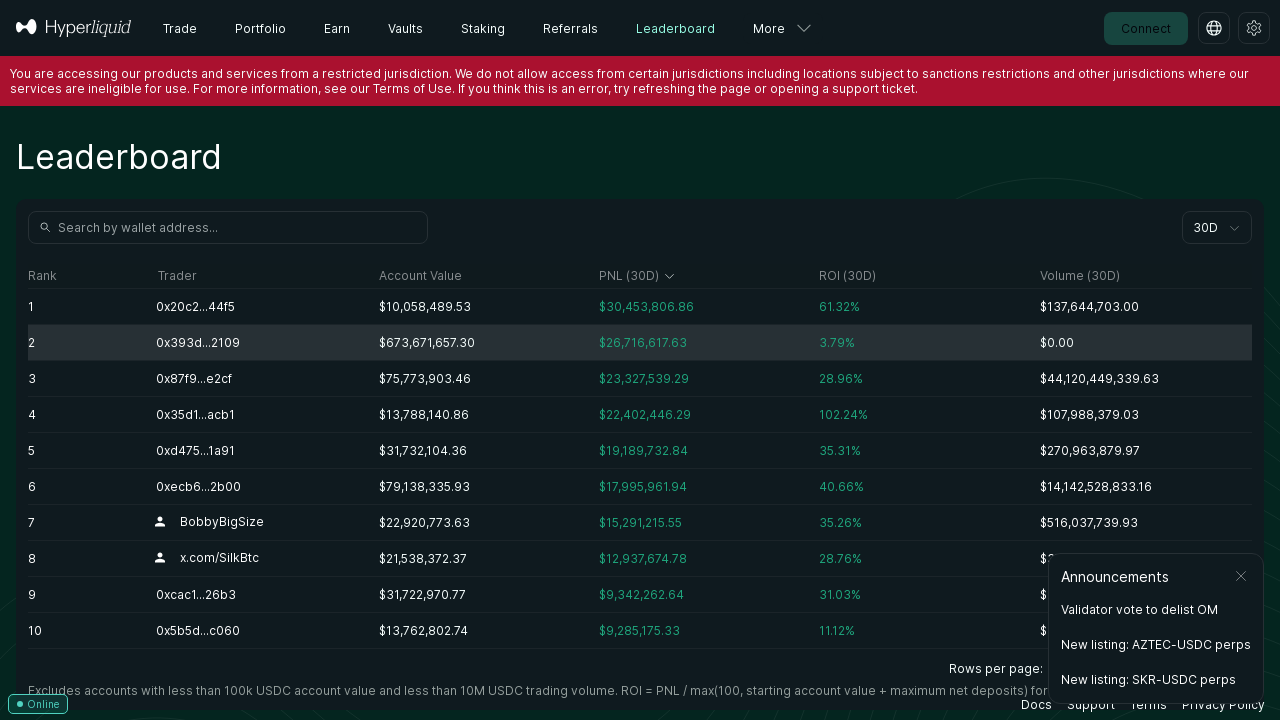

Waited 2 seconds after navigating back
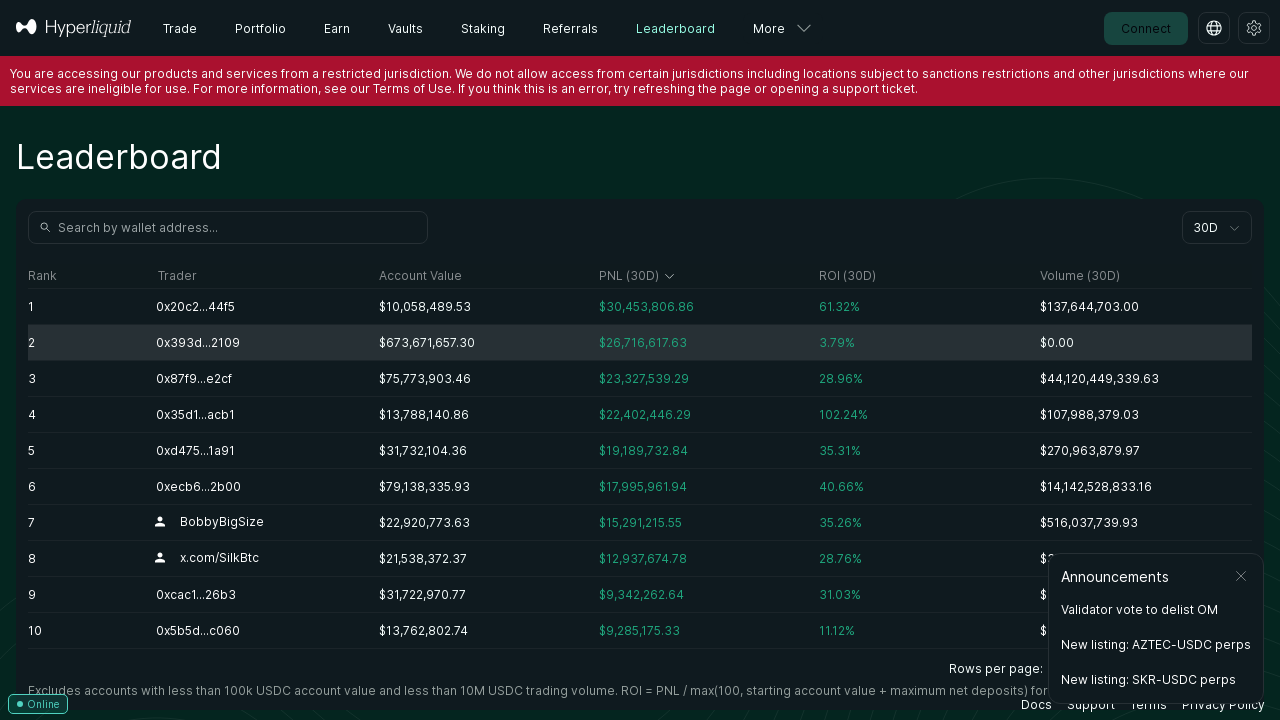

Waited for leaderboard table to reload
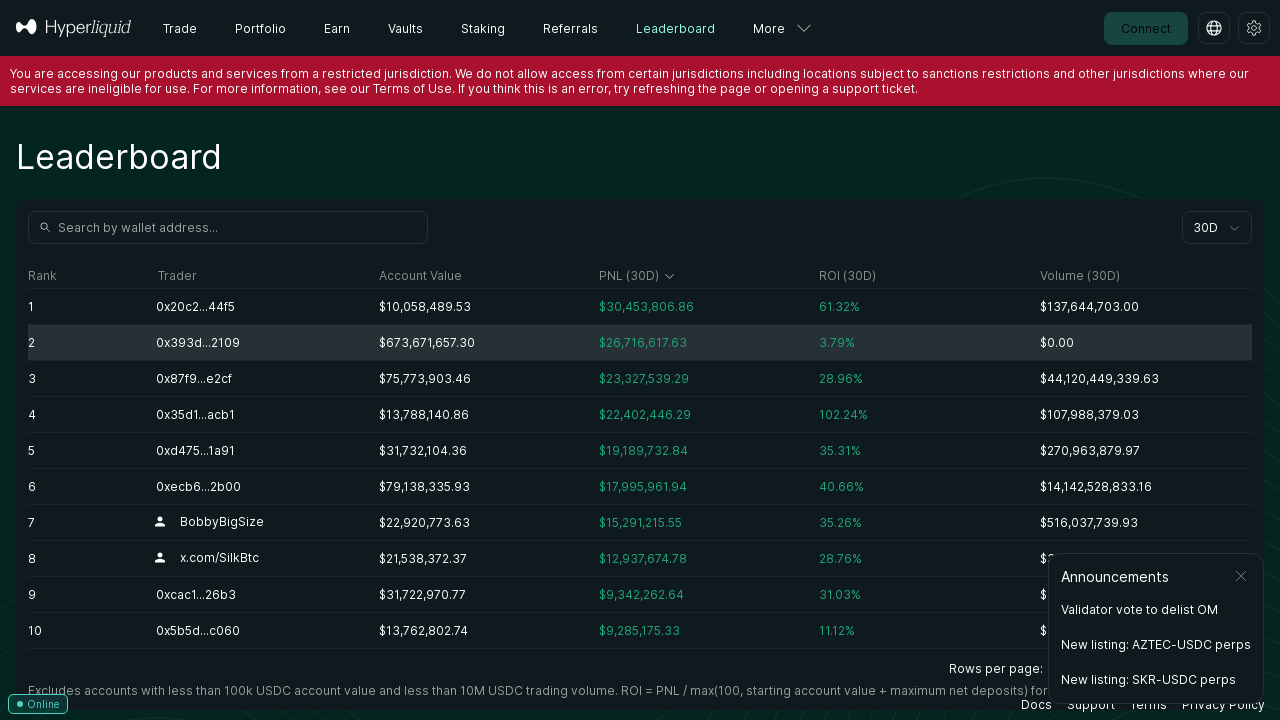

Retrieved fresh reference to table rows (iteration 3)
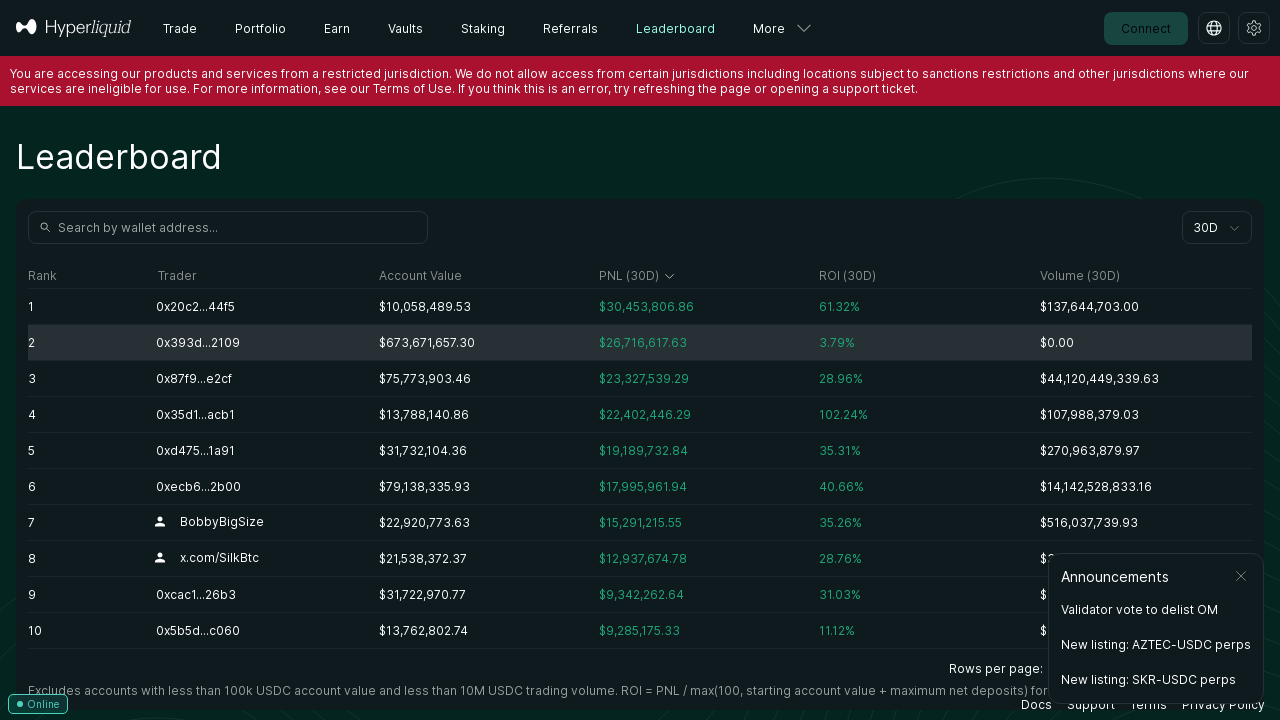

Counted 10 rows in leaderboard table
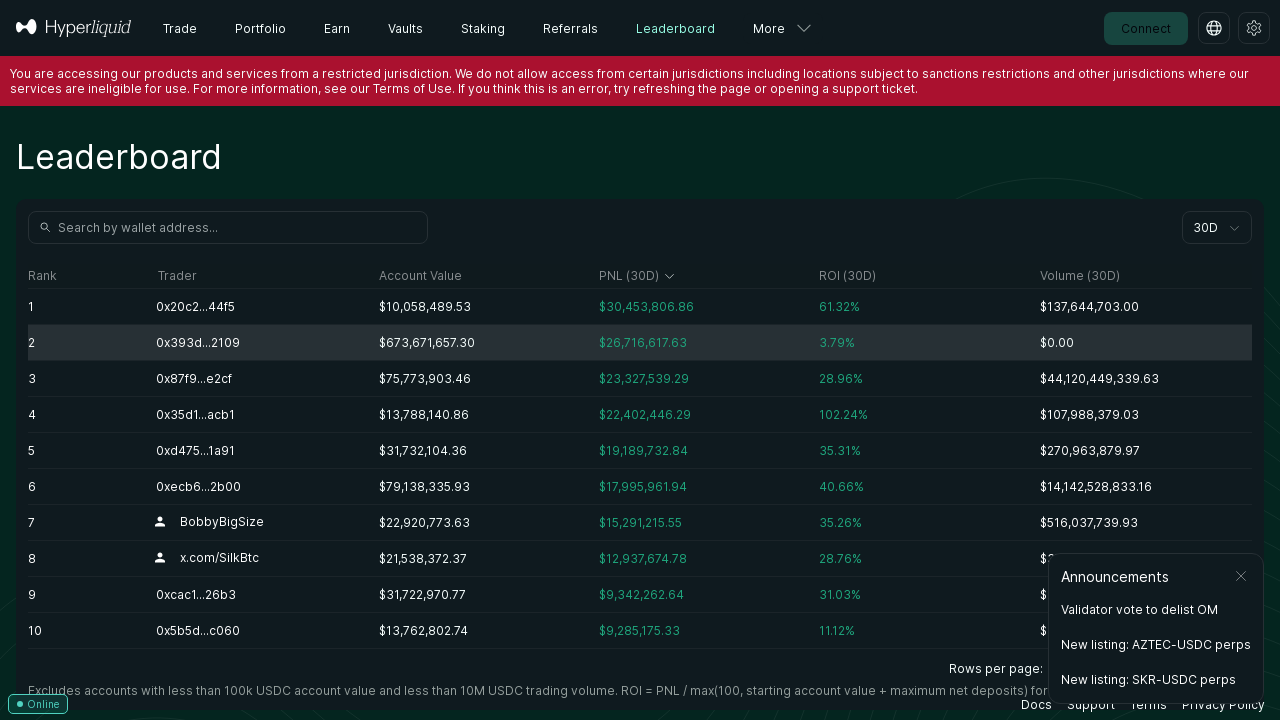

Located trader cell in row 3
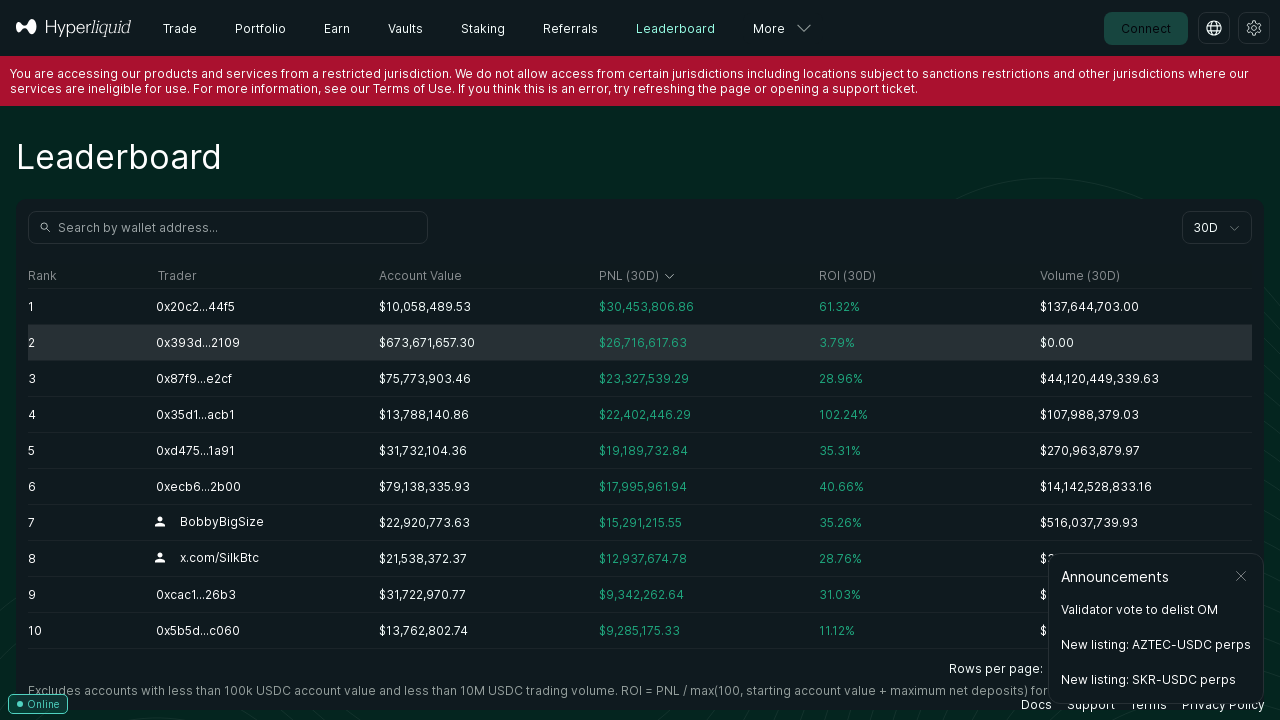

Clicked on trader row 3 to view details at (261, 378) on tbody tr >> nth=2 >> td >> nth=1
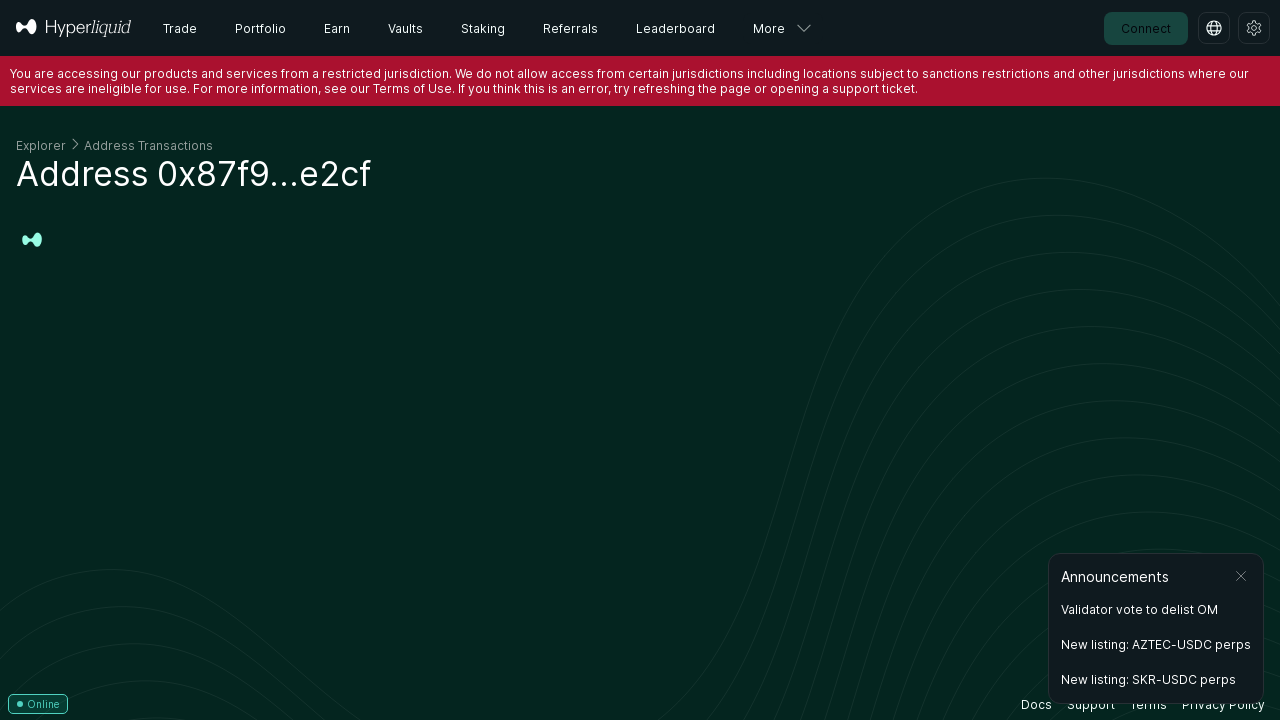

Waited 2 seconds for trader detail page to load
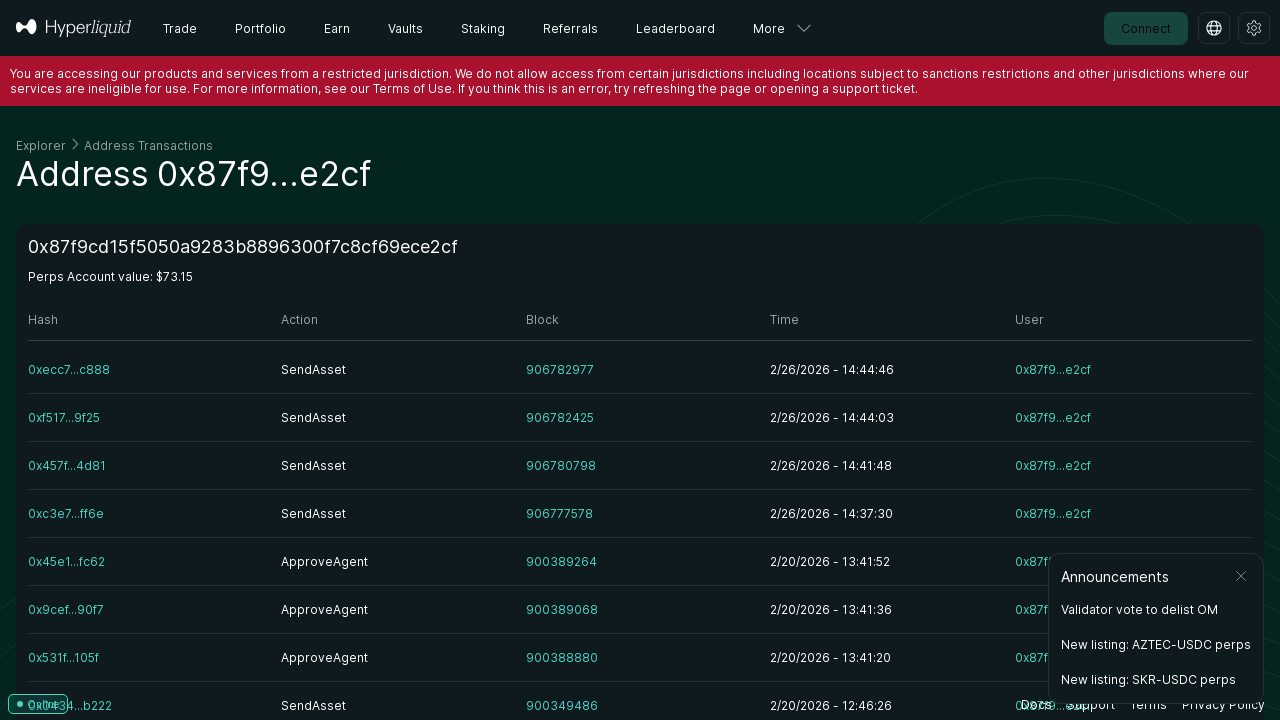

Navigated back to leaderboard
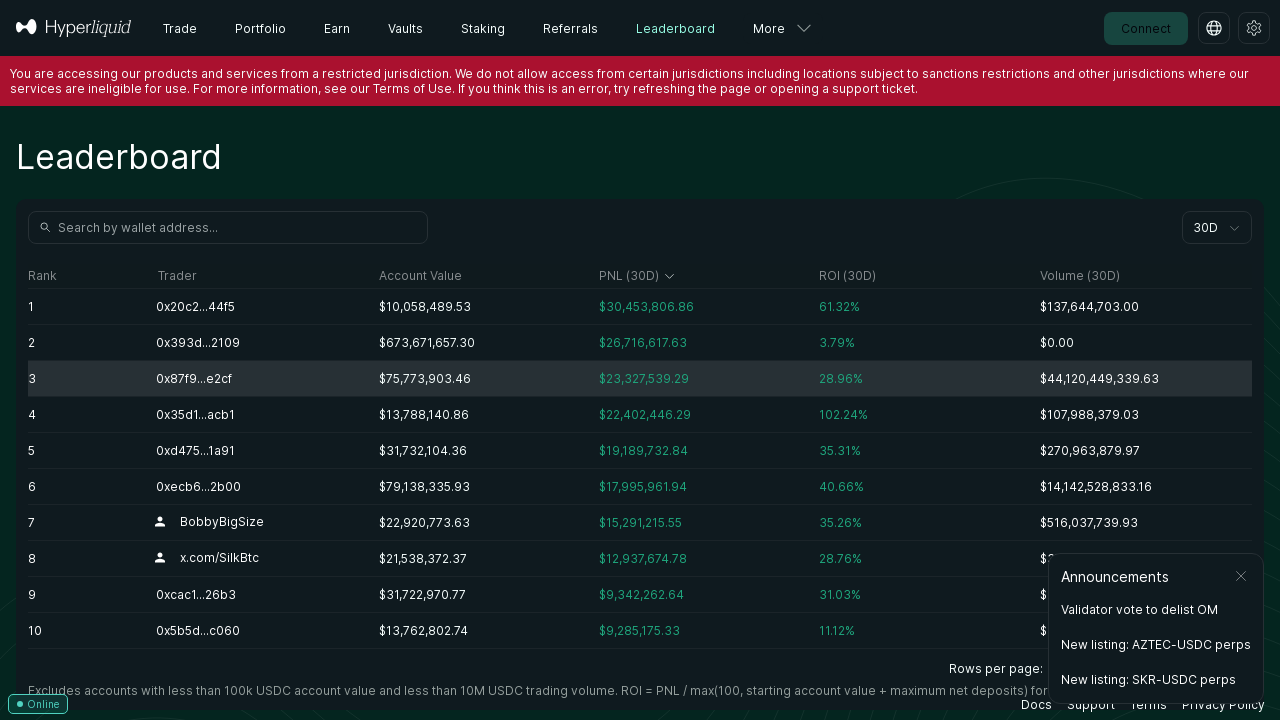

Waited 2 seconds after navigating back
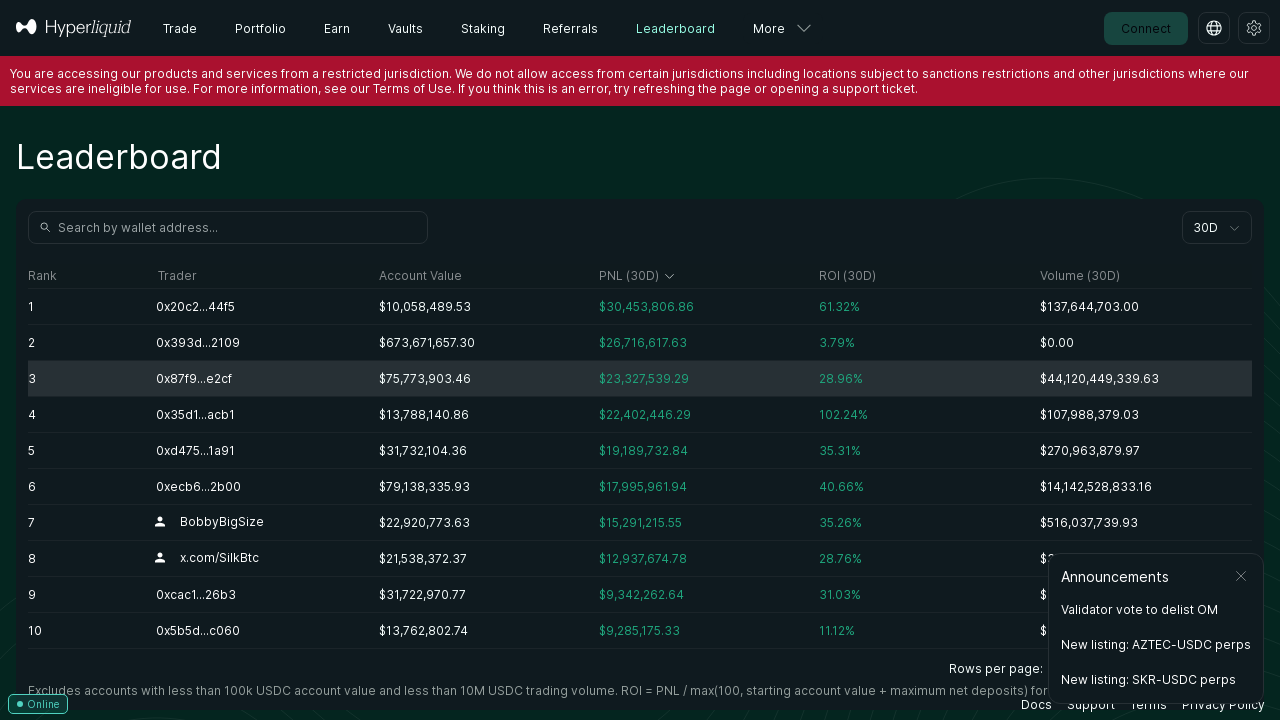

Waited for leaderboard table to reload
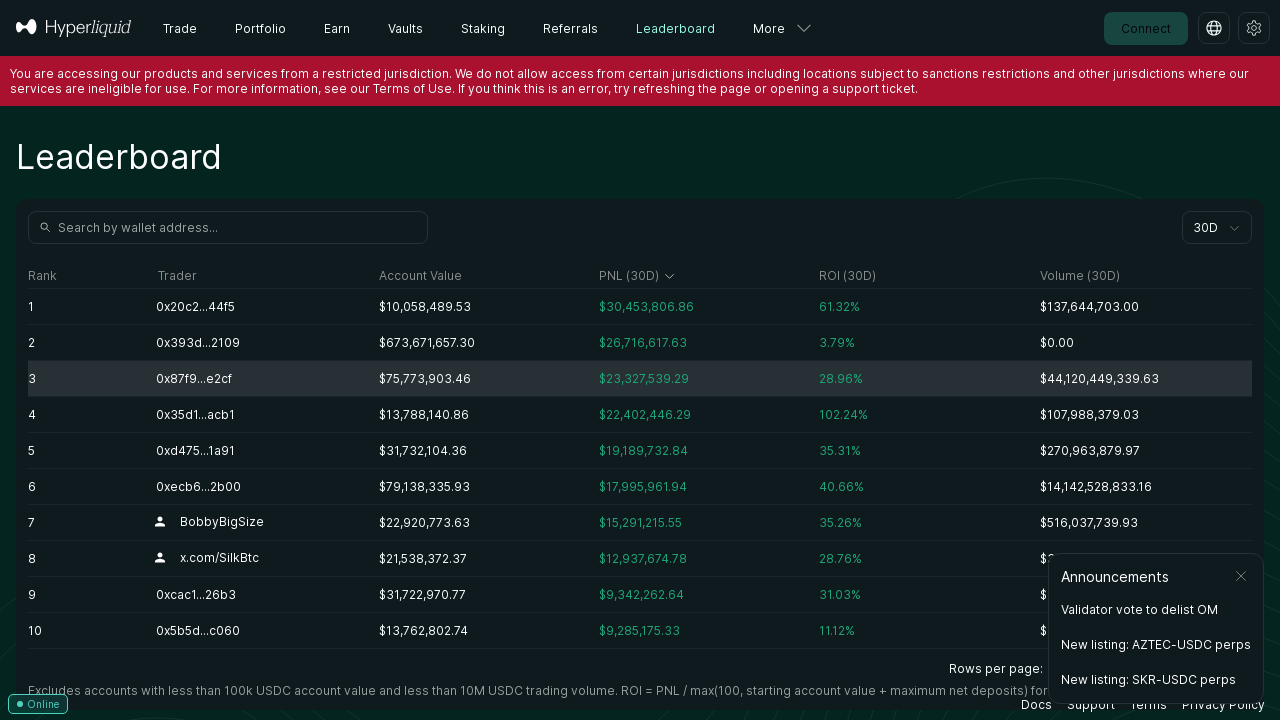

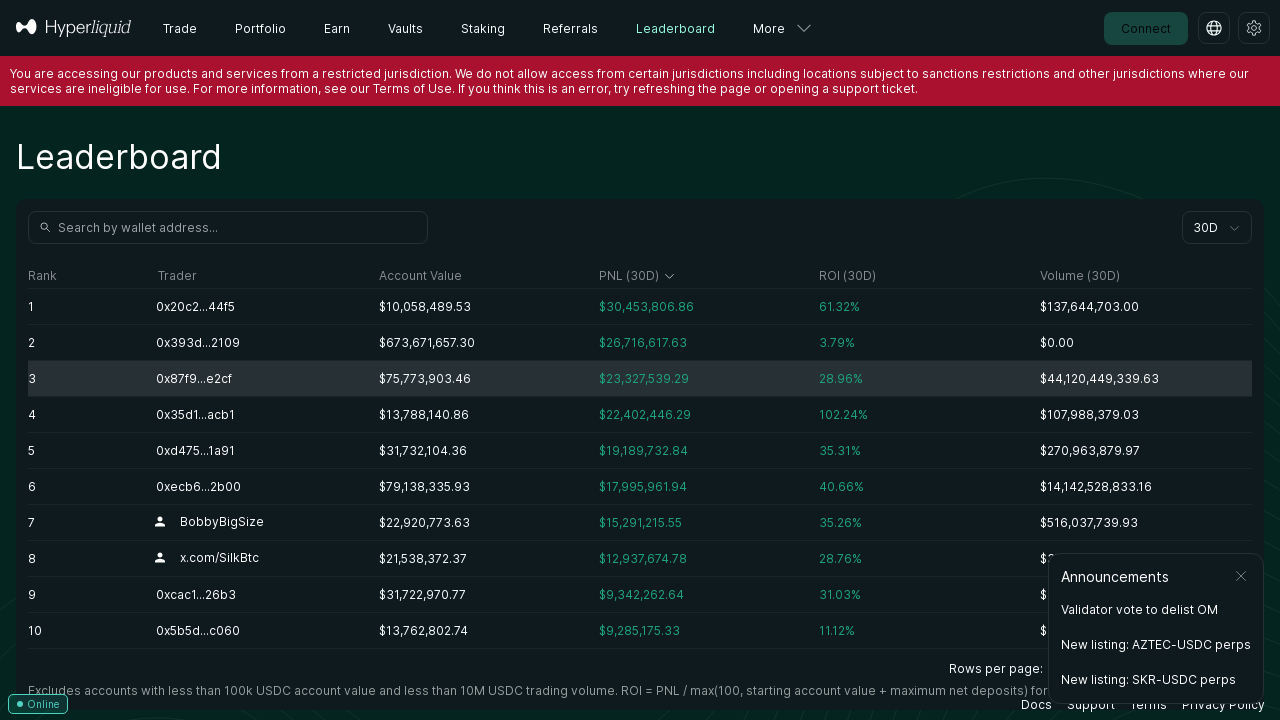